Searches for bags on Ajio website, applies filters for Men's Fashion Bags category, and verifies the results are displayed

Starting URL: https://www.ajio.com/

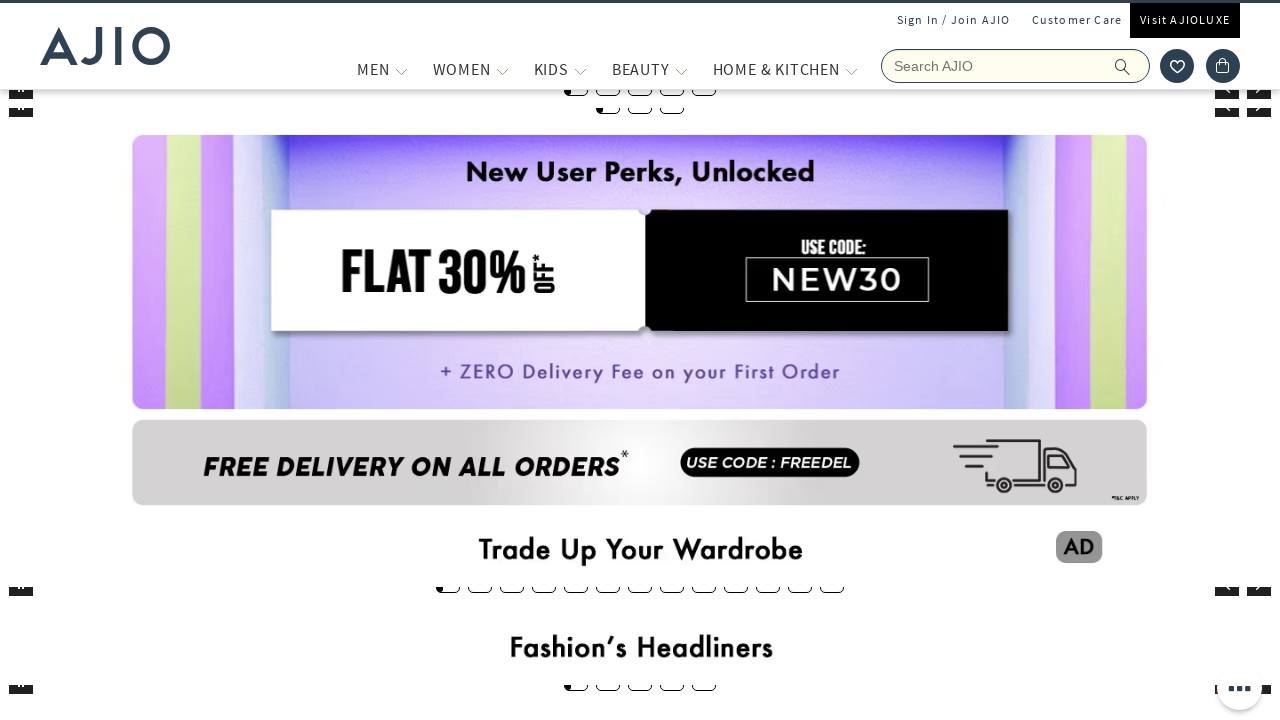

Entered 'bags' in the search box on input[name='searchVal']
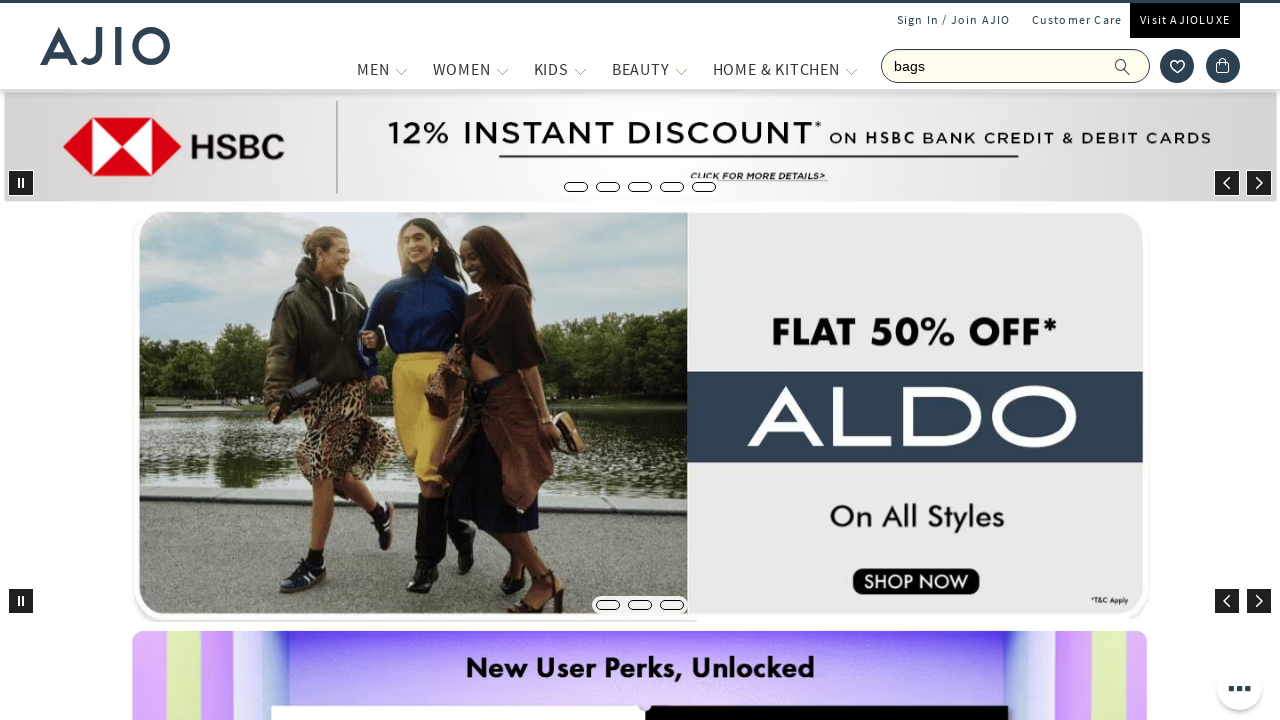

Clicked search button to search for bags at (1133, 66) on button[type='submit']
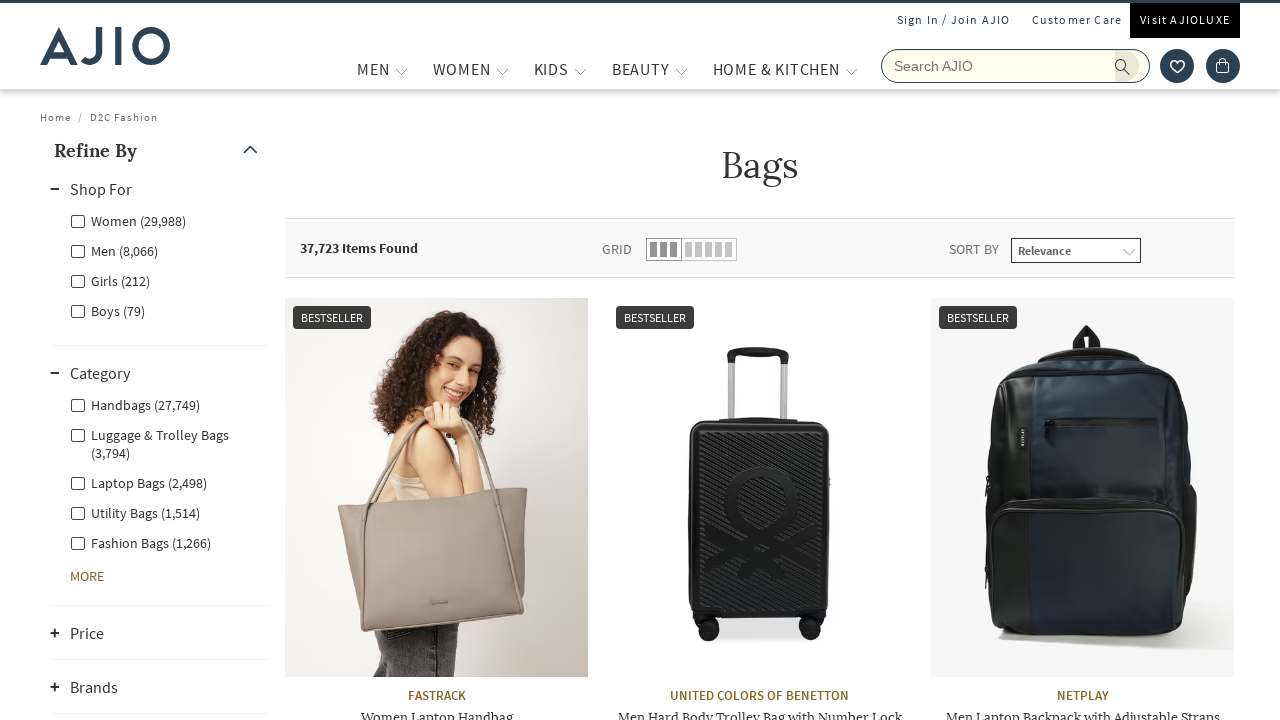

Search results loaded, Men filter option appeared
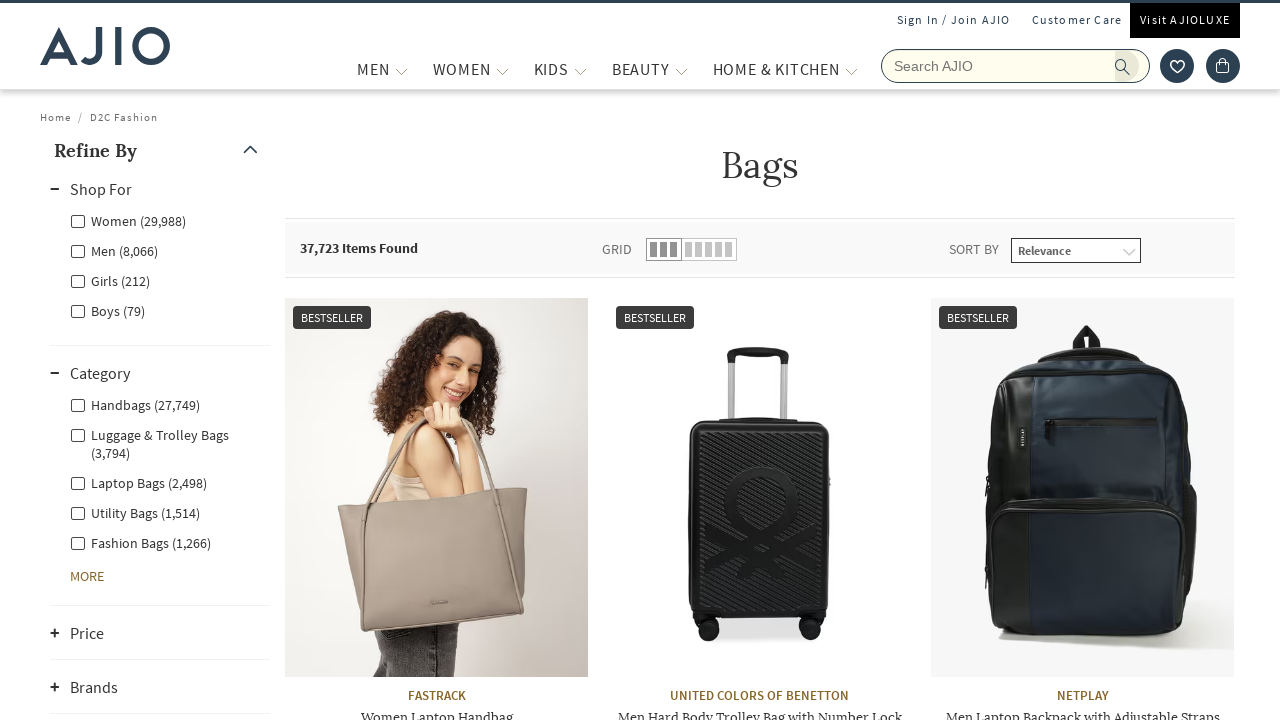

Clicked on Men filter under Gender at (114, 250) on label[for='Men']
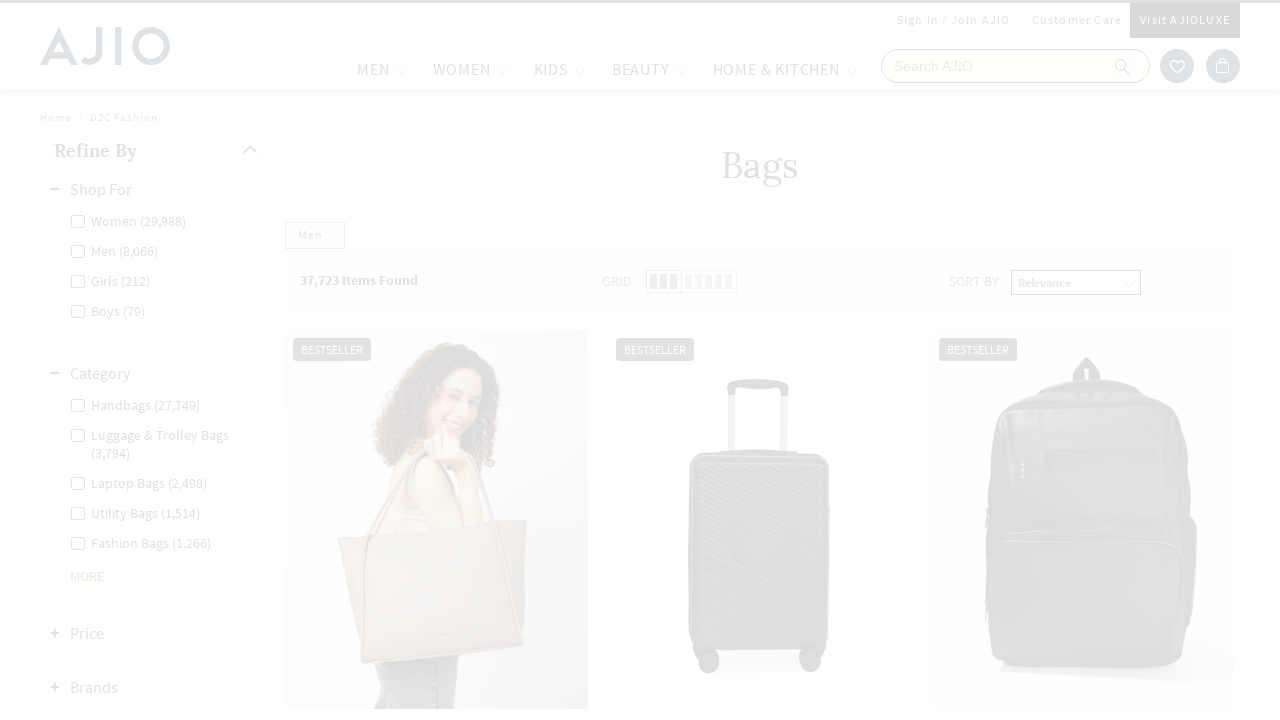

Waited for Men filter to apply
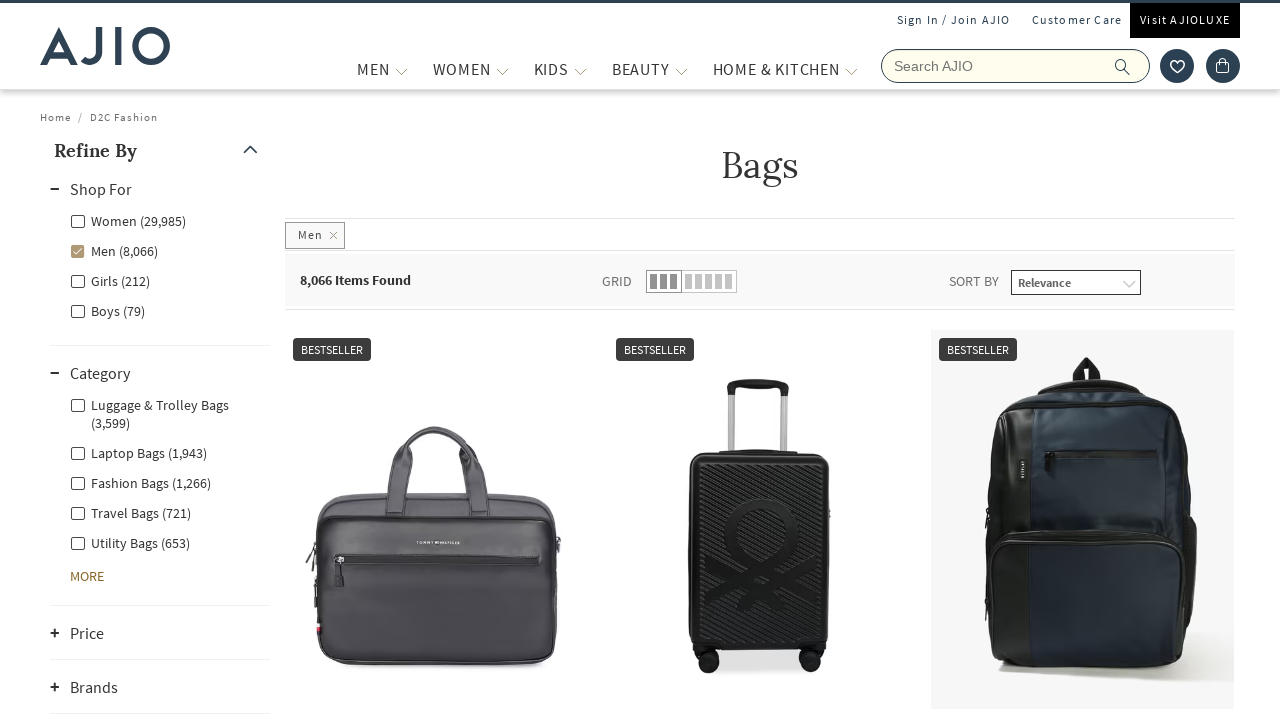

Clicked on Fashion Bags category filter at (140, 482) on label[for*='Fashion']
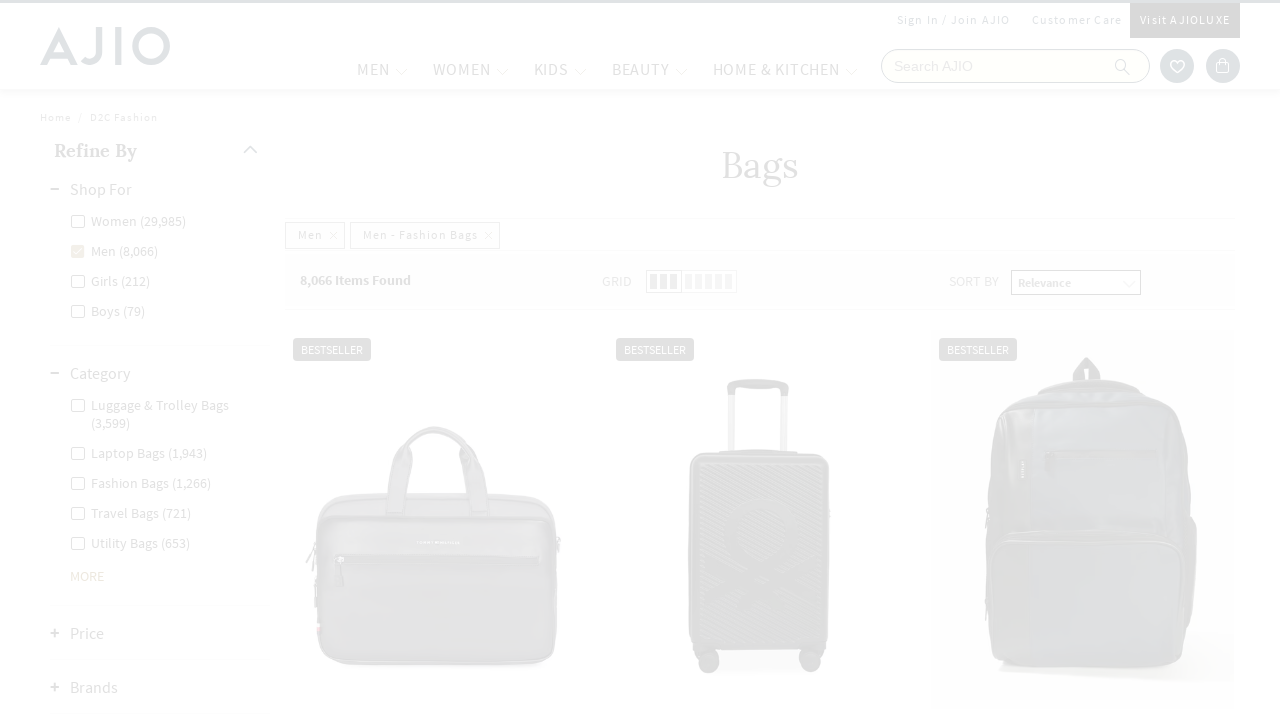

Waited for filtered results to load
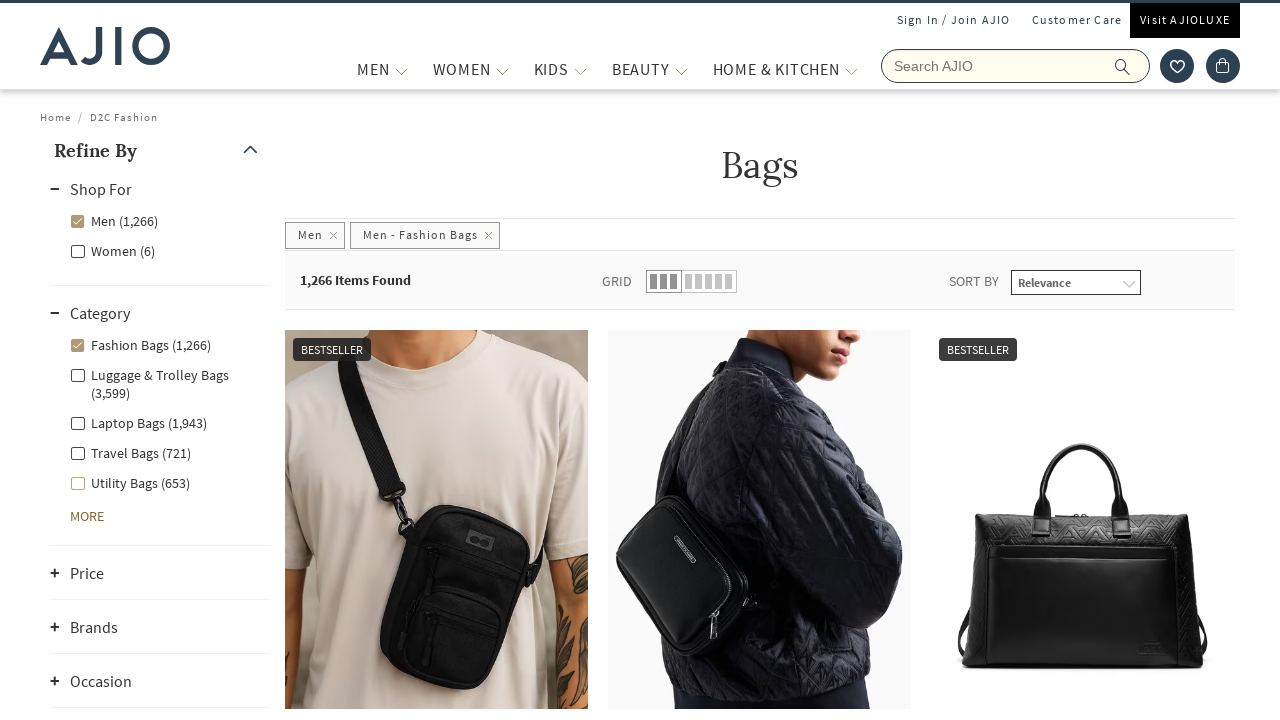

Verified count element is present in filtered results
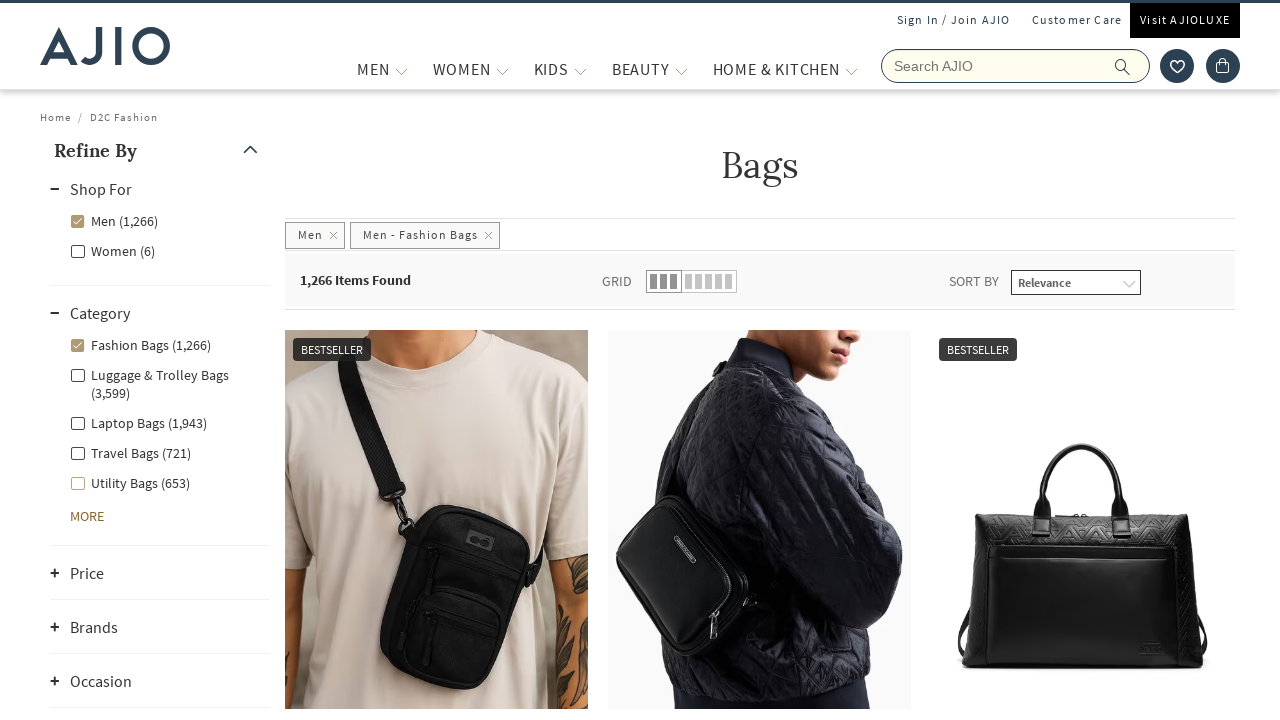

Verified brand elements are present in filtered results
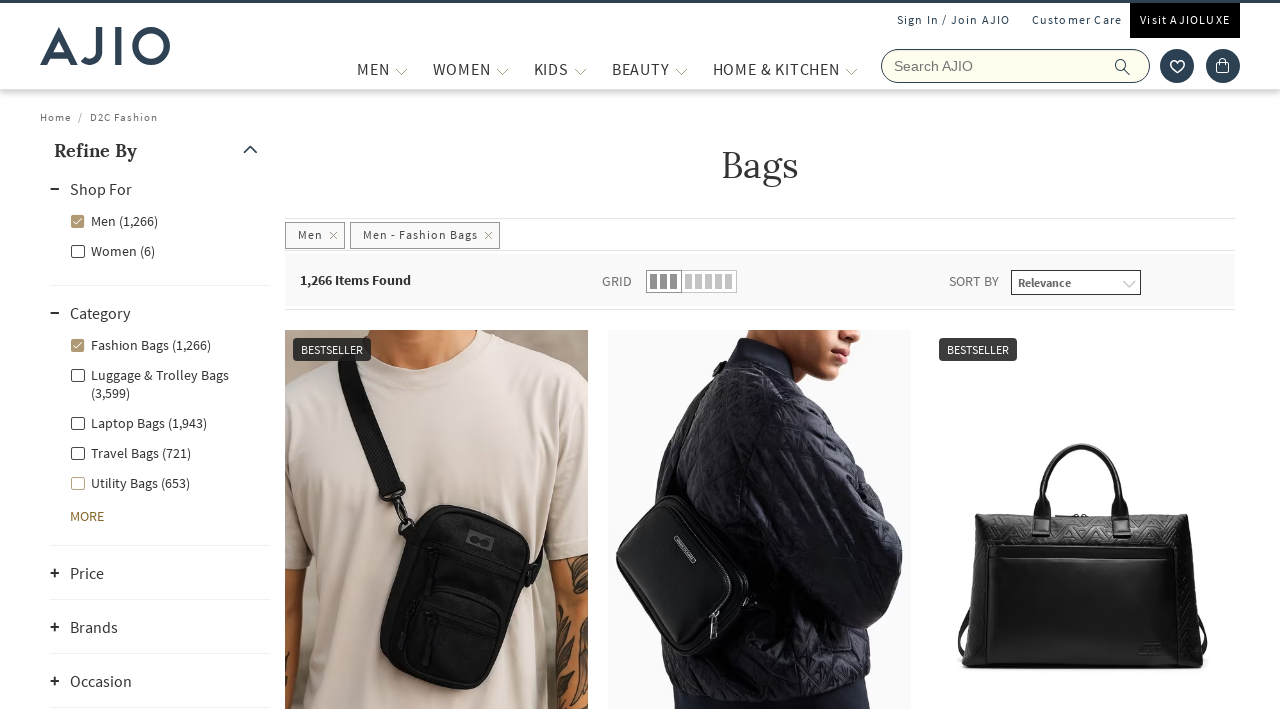

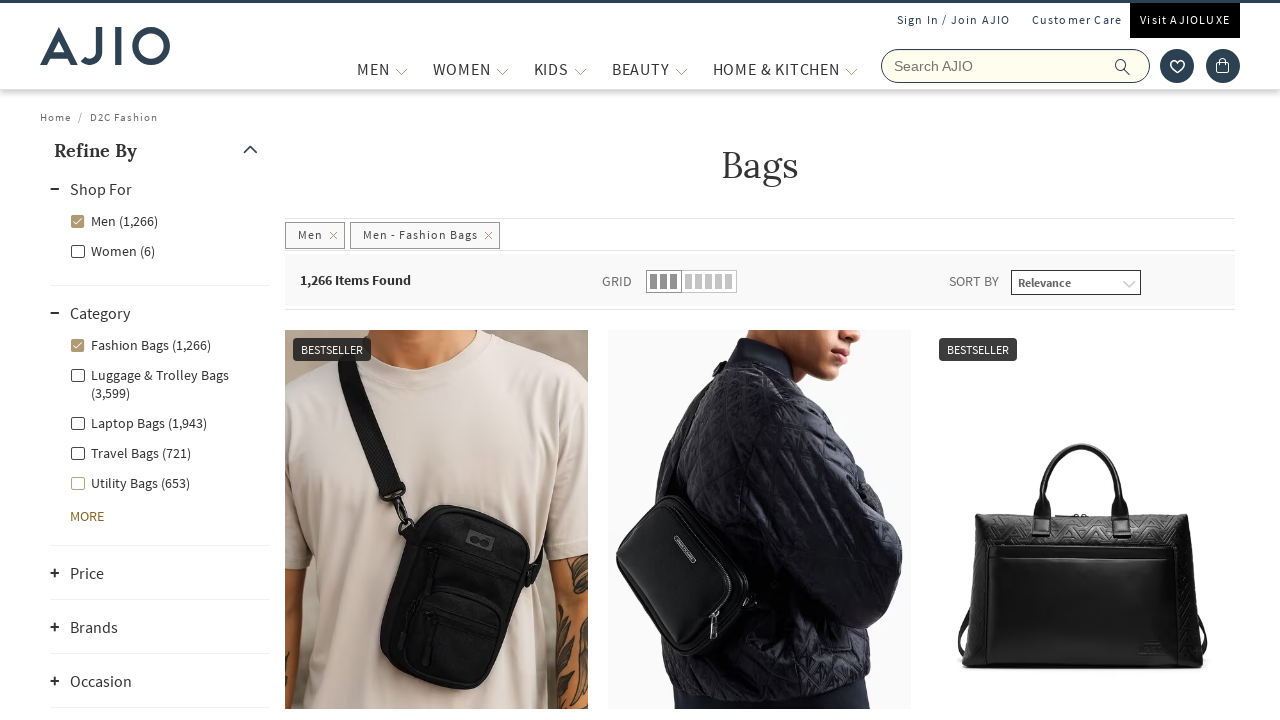